Tests drag and drop functionality by dragging an element and dropping it onto another element

Starting URL: https://awesomeqa.com/selenium/mouse_interaction.html

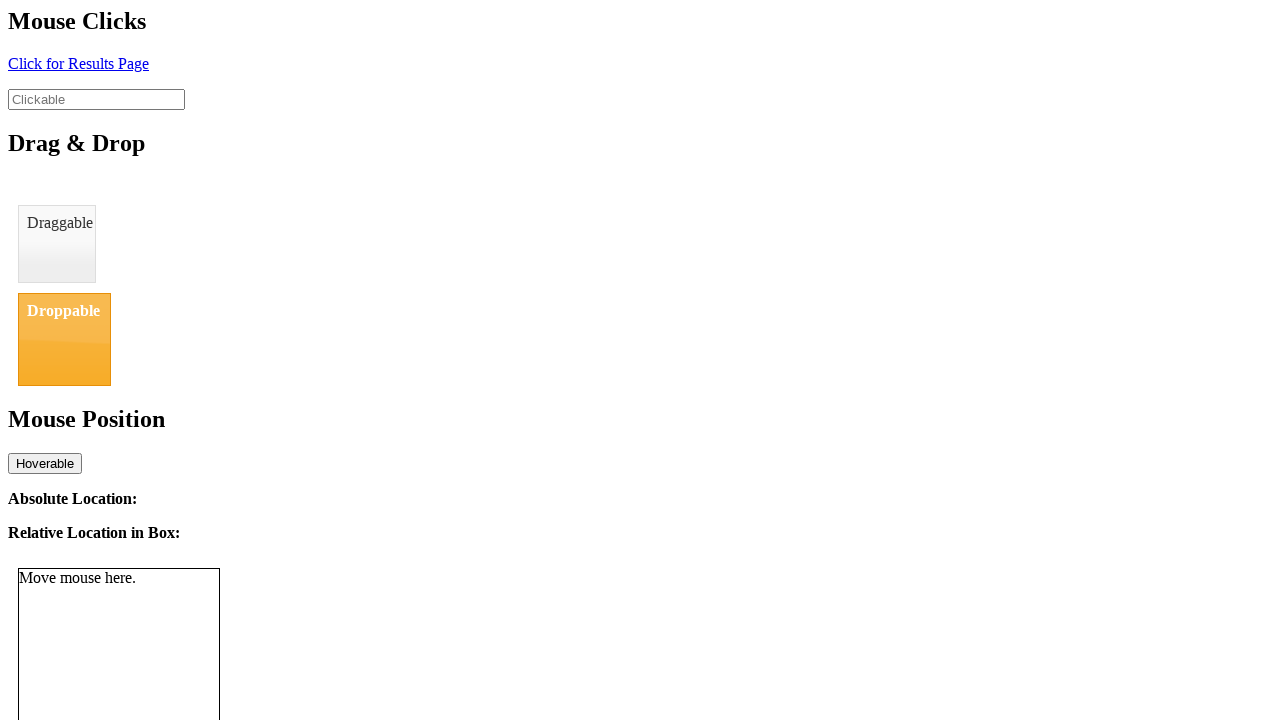

Navigated to mouse interaction test page
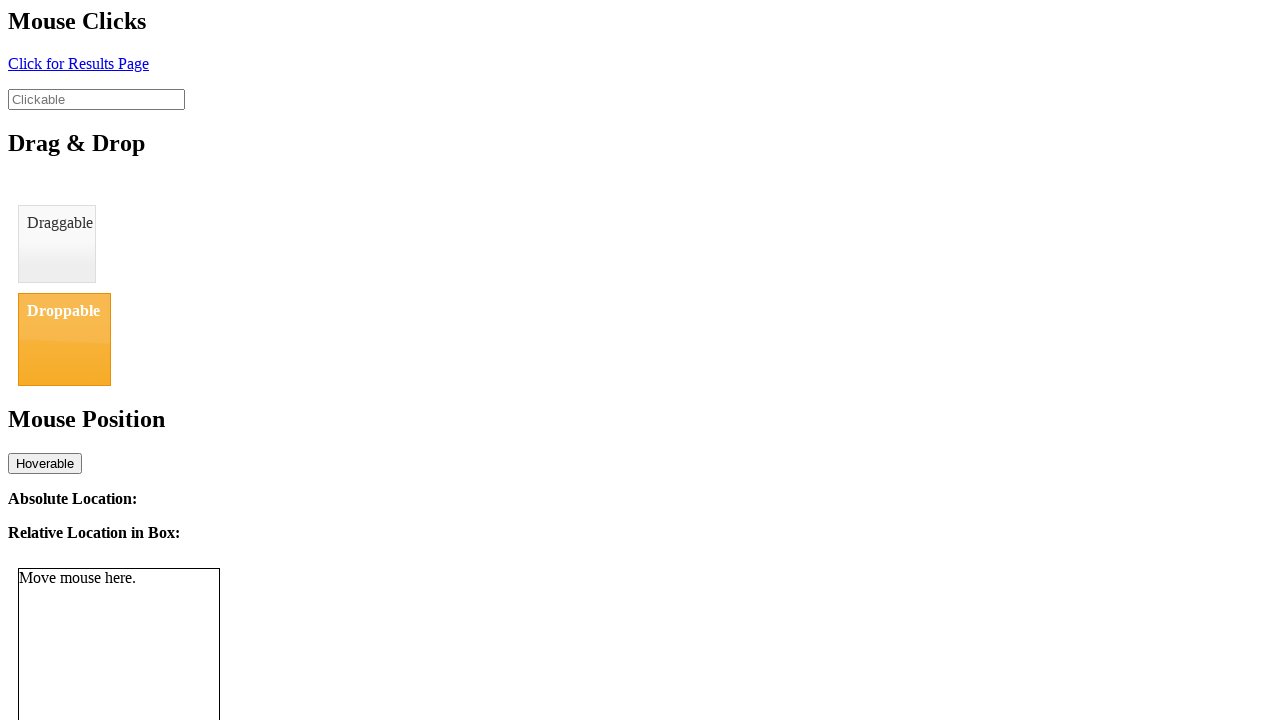

Located draggable element
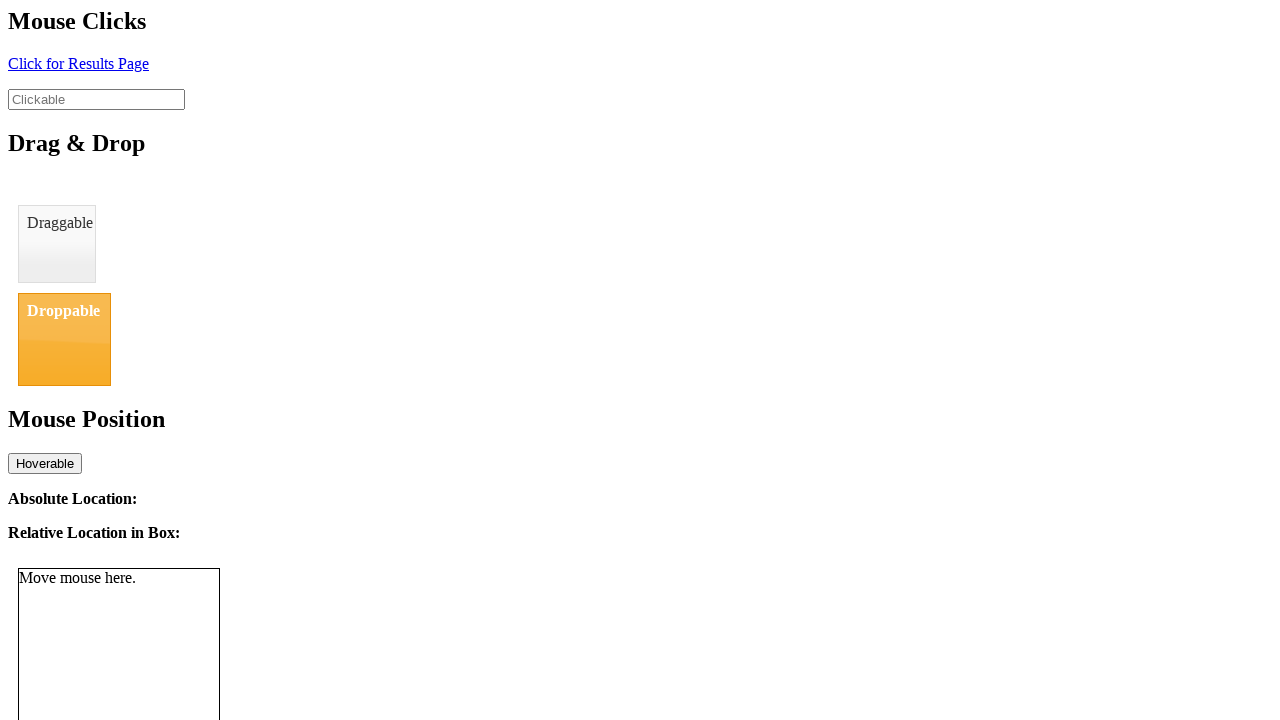

Located droppable element
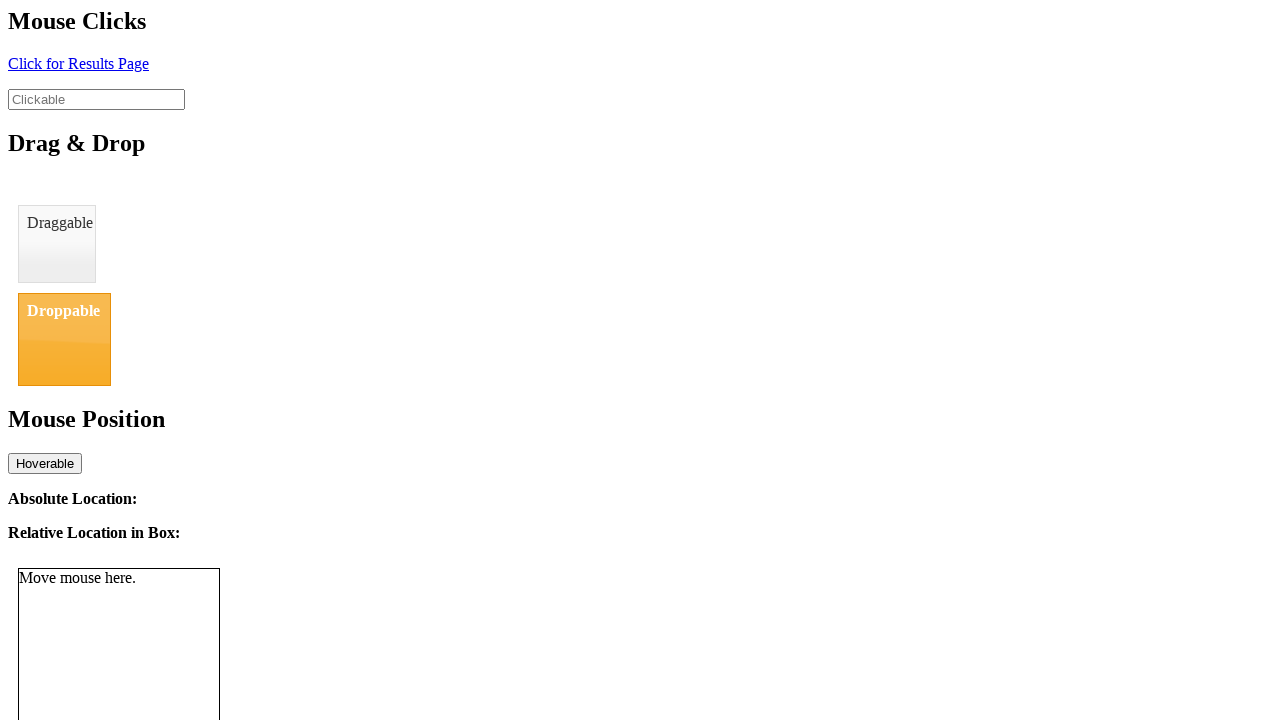

Dragged element onto drop target at (64, 339)
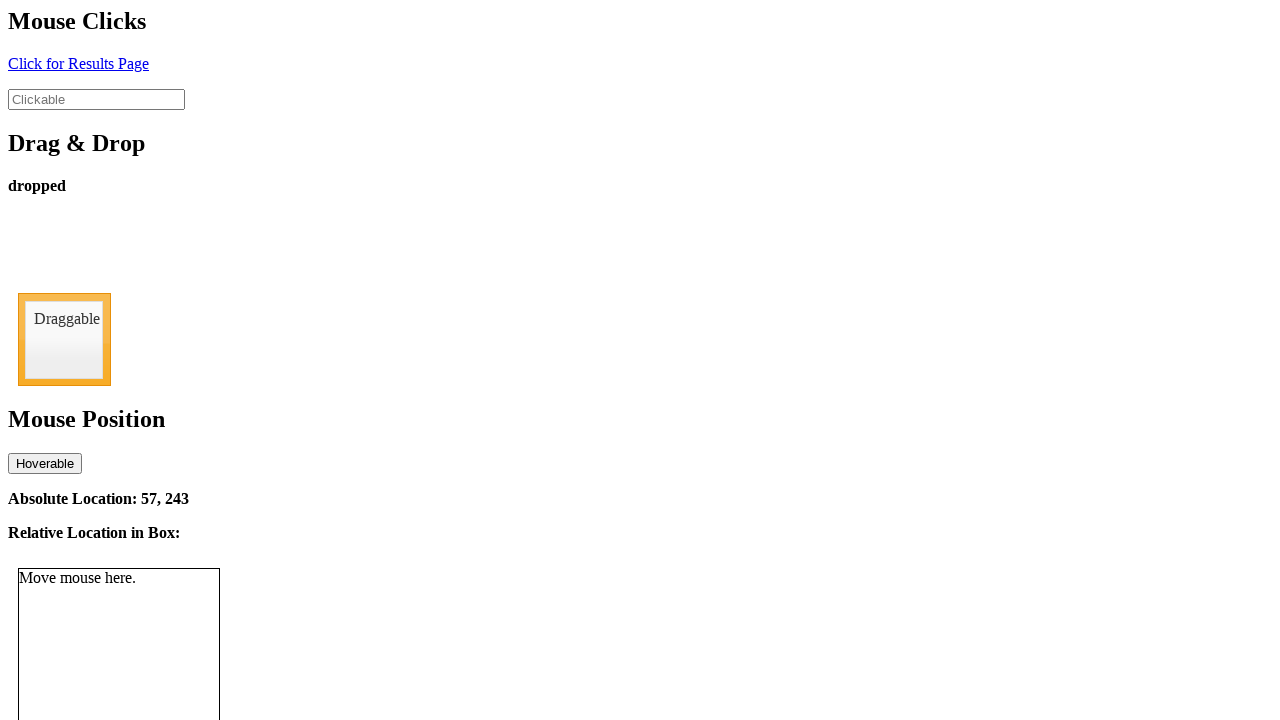

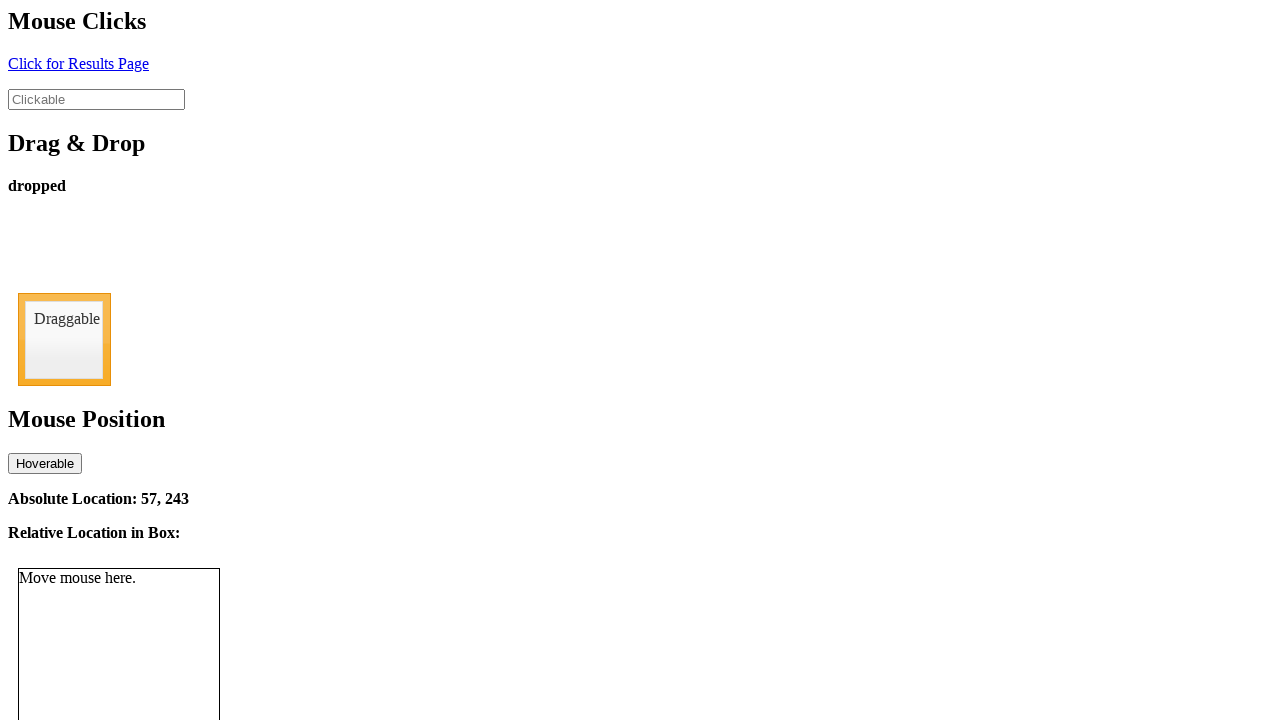